Tests the "Sell With Us" seller registration form by filling in contact details (name, email, phone, business brand, and business description) and submitting the form.

Starting URL: https://shopdemo-alex-hot.koyeb.app/

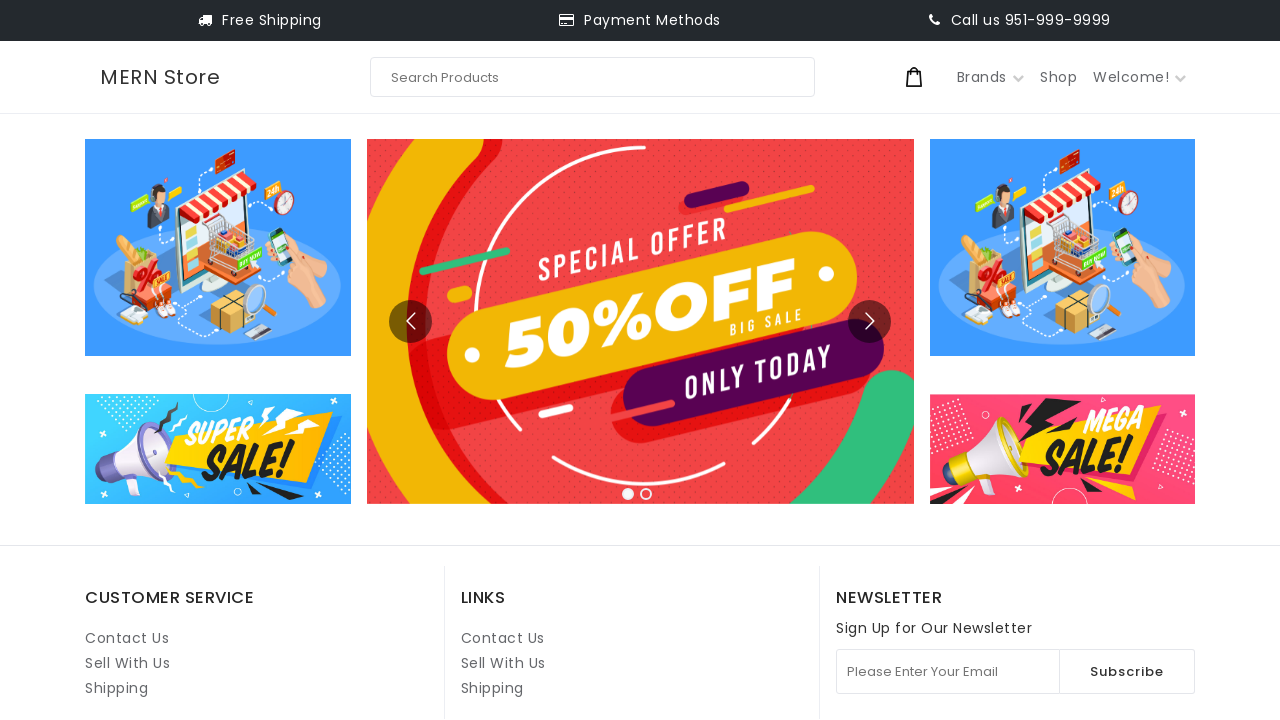

Clicked on 'Sell With Us' link at (503, 663) on internal:role=link[name="Sell With Us"i] >> nth=1
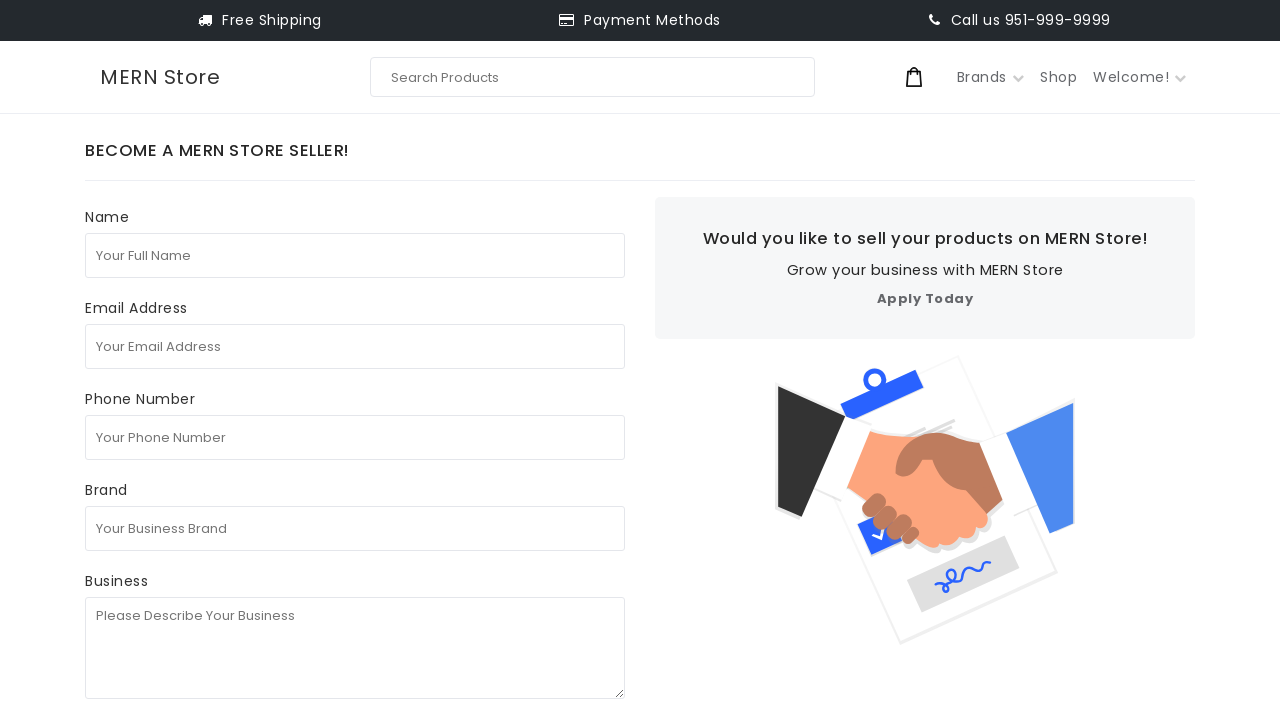

Clicked on full name field at (355, 255) on internal:attr=[placeholder="Your Full Name"i]
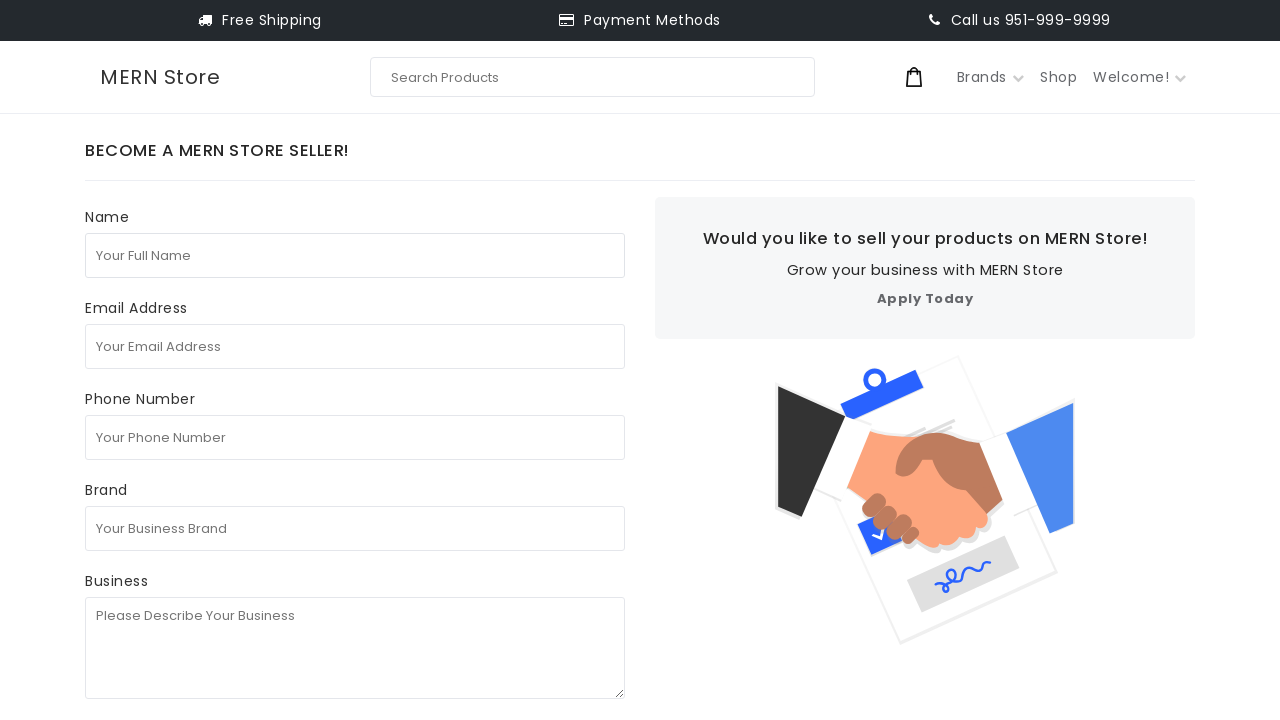

Filled full name field with 'Maria Johnson' on internal:attr=[placeholder="Your Full Name"i]
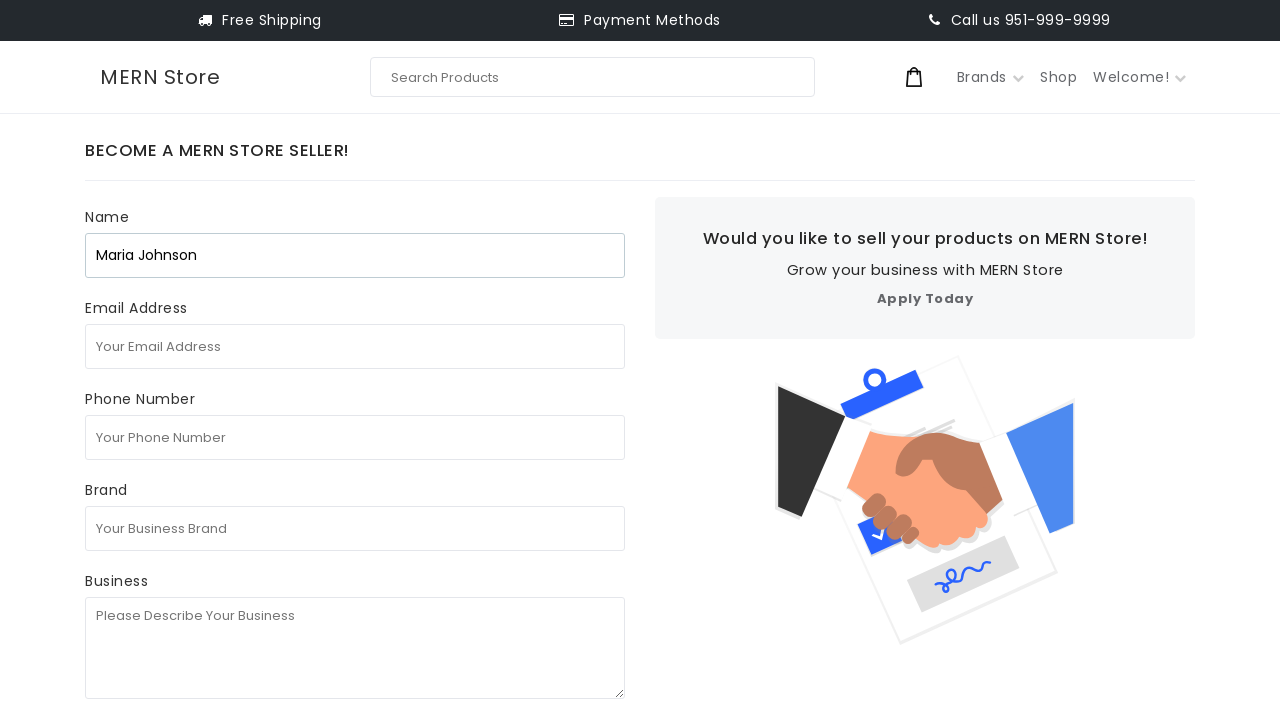

Clicked on email address field at (355, 346) on internal:attr=[placeholder="Your Email Address"i]
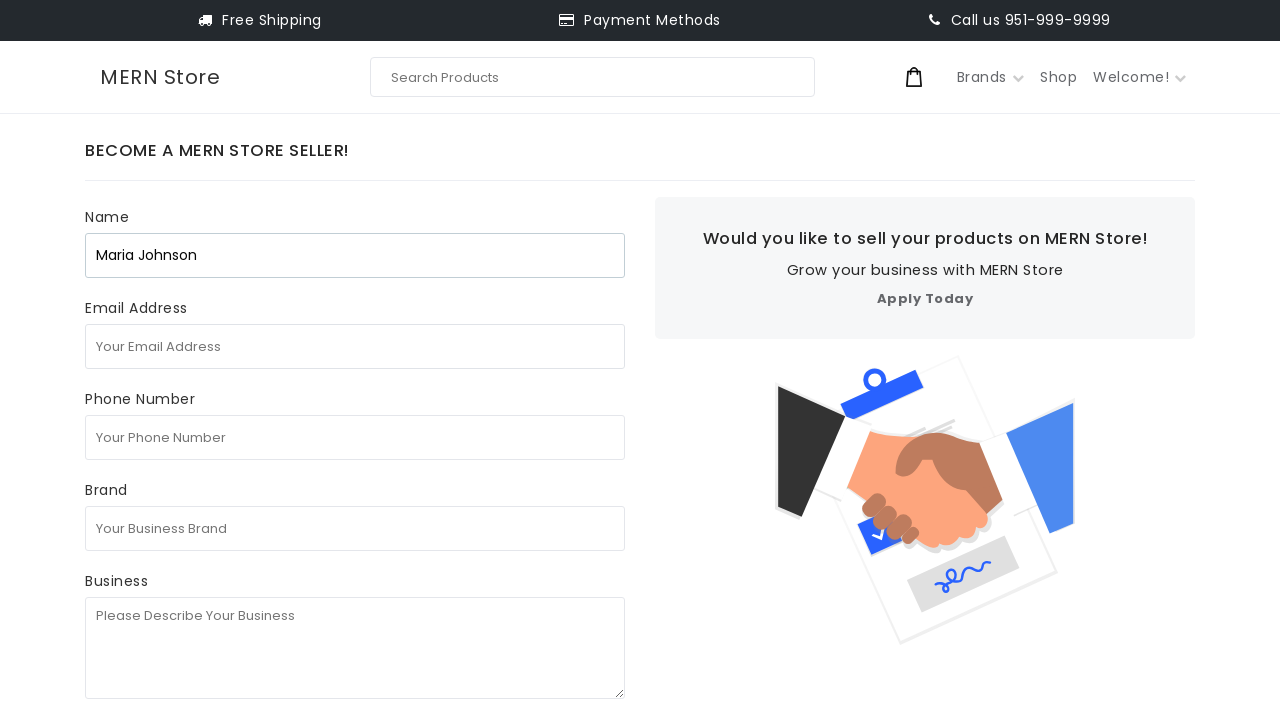

Filled email address field with 'maria.johnson@example.com' on internal:attr=[placeholder="Your Email Address"i]
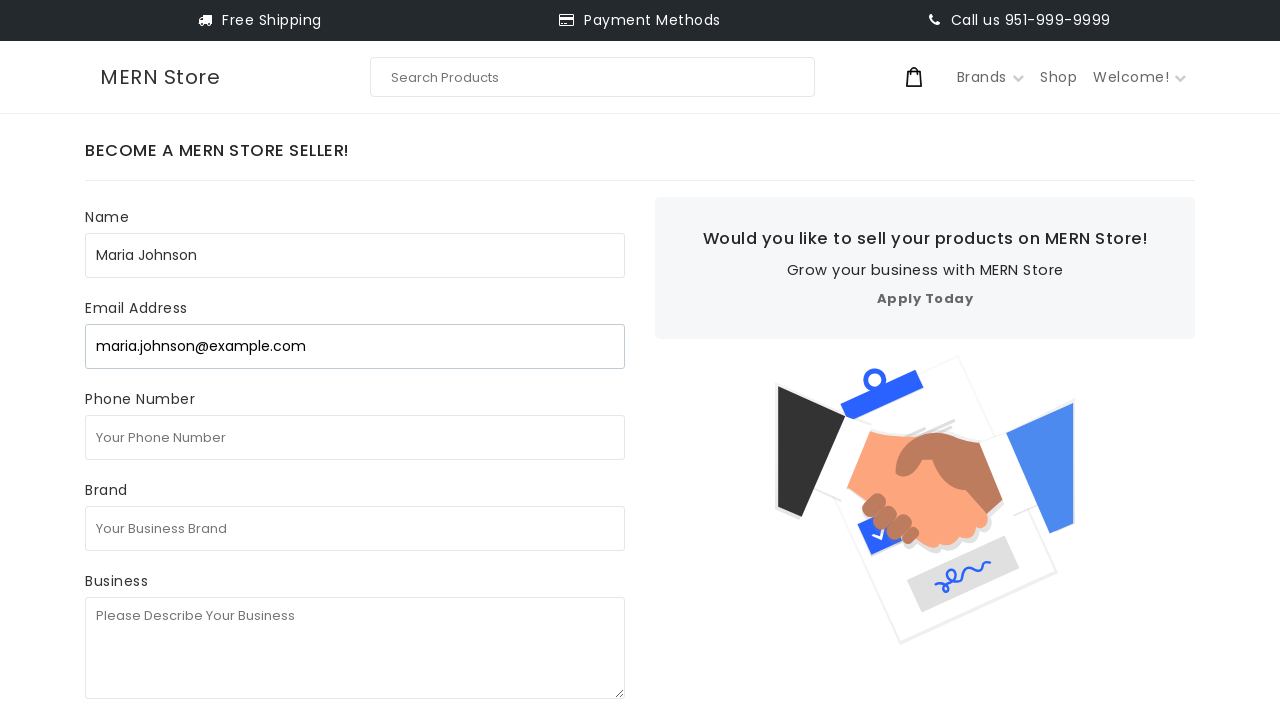

Clicked on phone number field at (355, 437) on internal:attr=[placeholder="Your Phone Number"i]
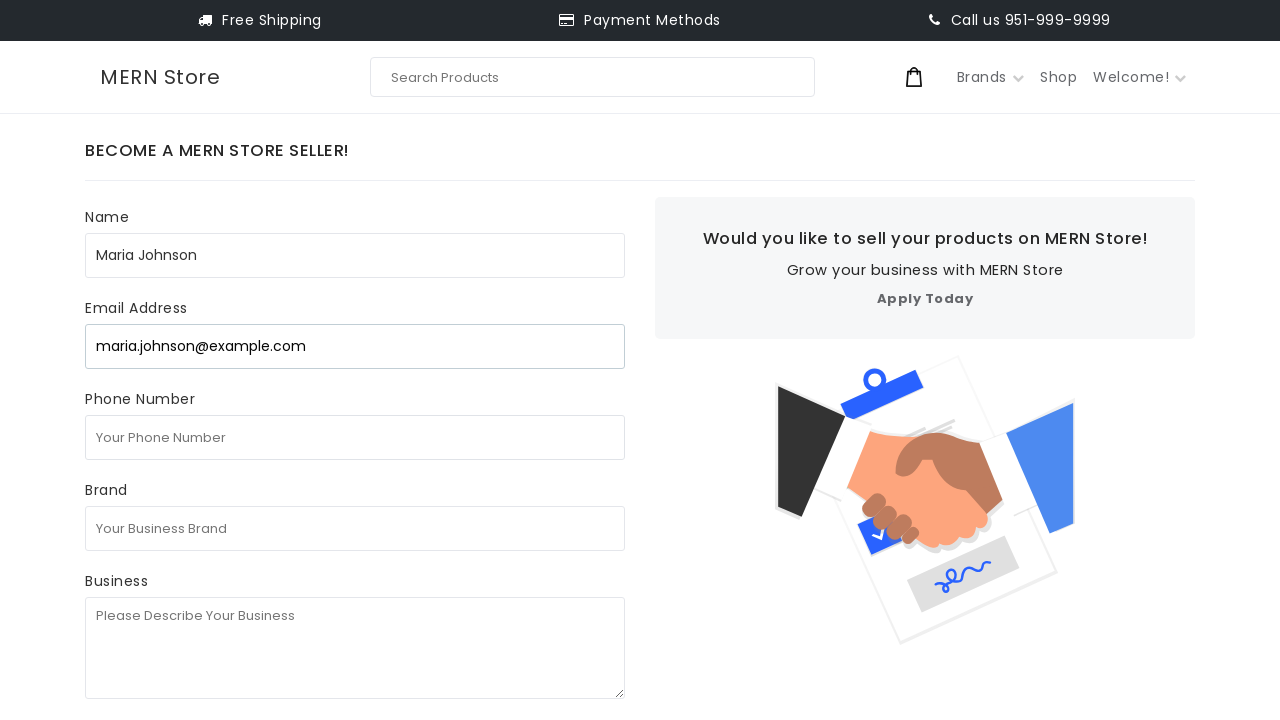

Filled phone number field with '+447123456789' on internal:attr=[placeholder="Your Phone Number"i]
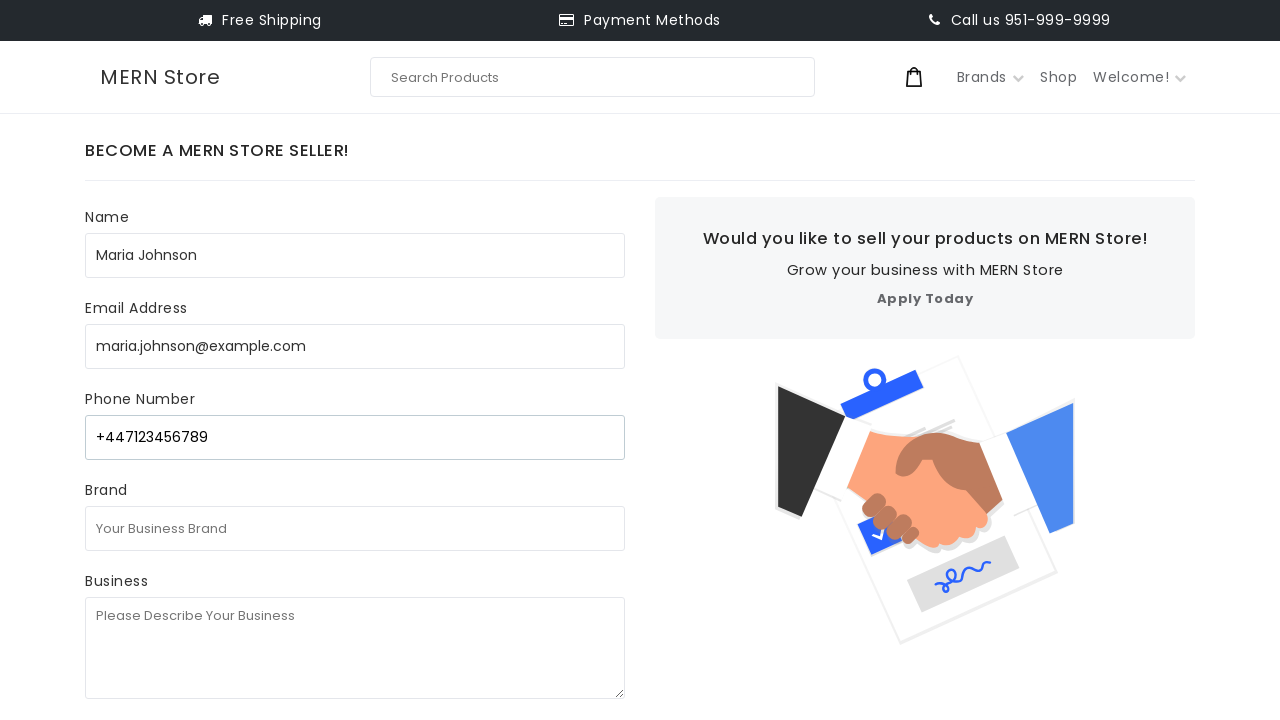

Clicked on business brand field at (355, 528) on internal:attr=[placeholder="Your Business Brand"i]
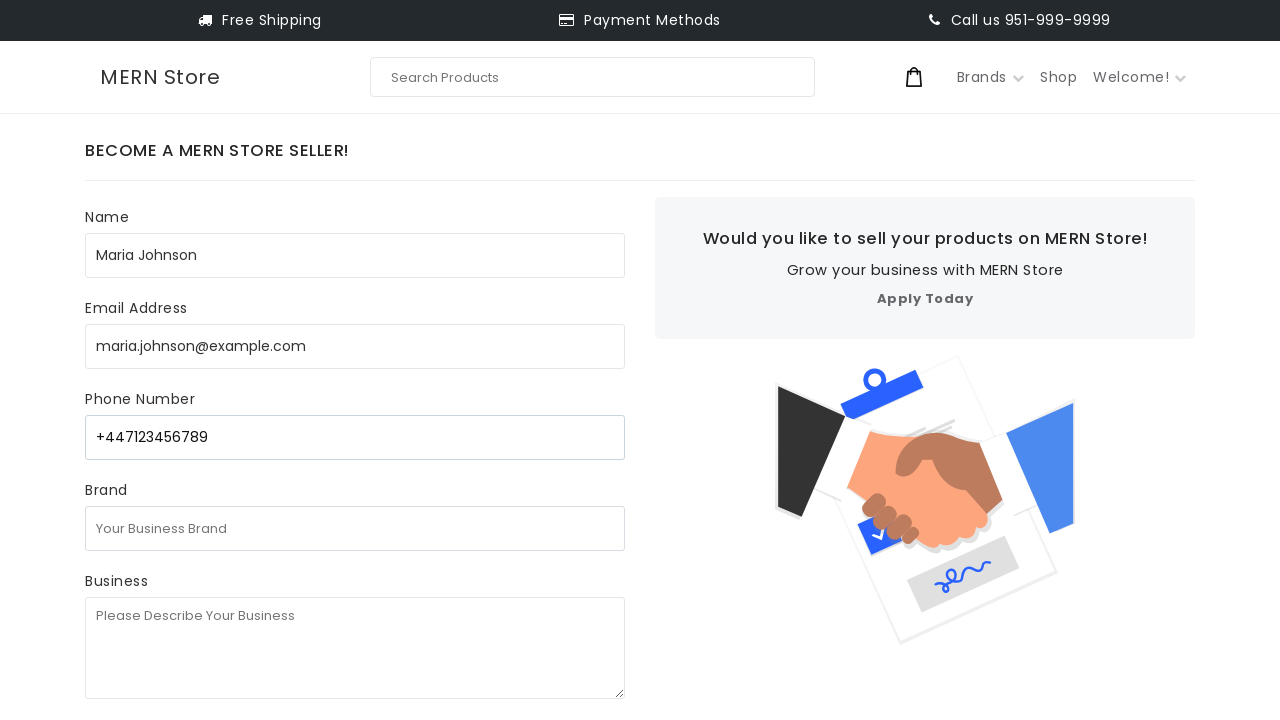

Filled business brand field with 'Johnson Crafts' on internal:attr=[placeholder="Your Business Brand"i]
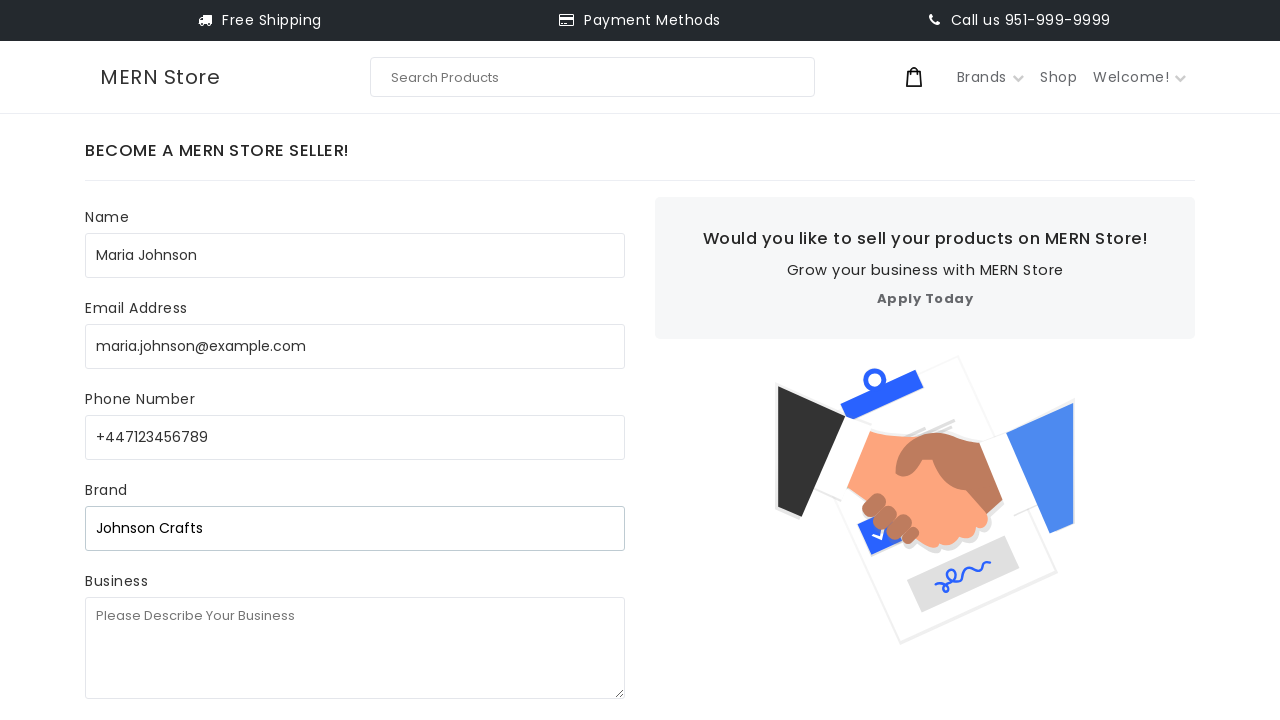

Clicked on business description field at (355, 648) on internal:attr=[placeholder="Please Describe Your Business"i]
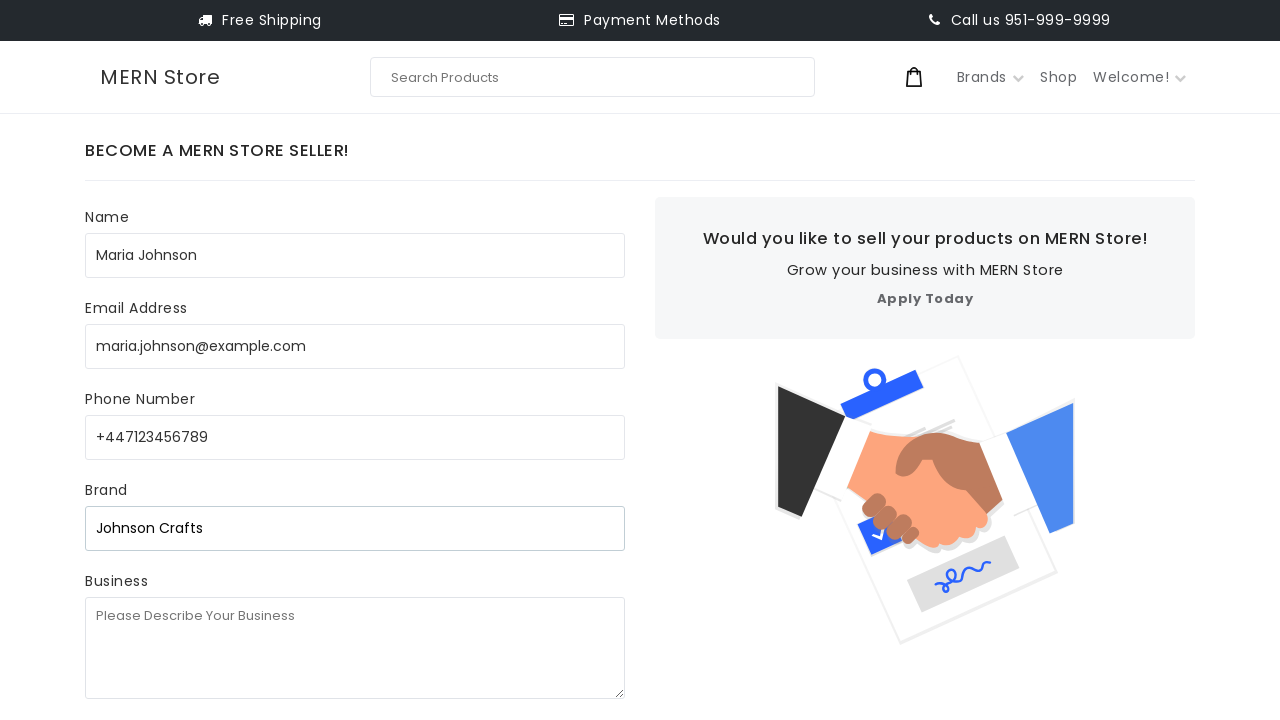

Filled business description field with 'We specialize in handmade crafts and artisanal goods for home decor.' on internal:attr=[placeholder="Please Describe Your Business"i]
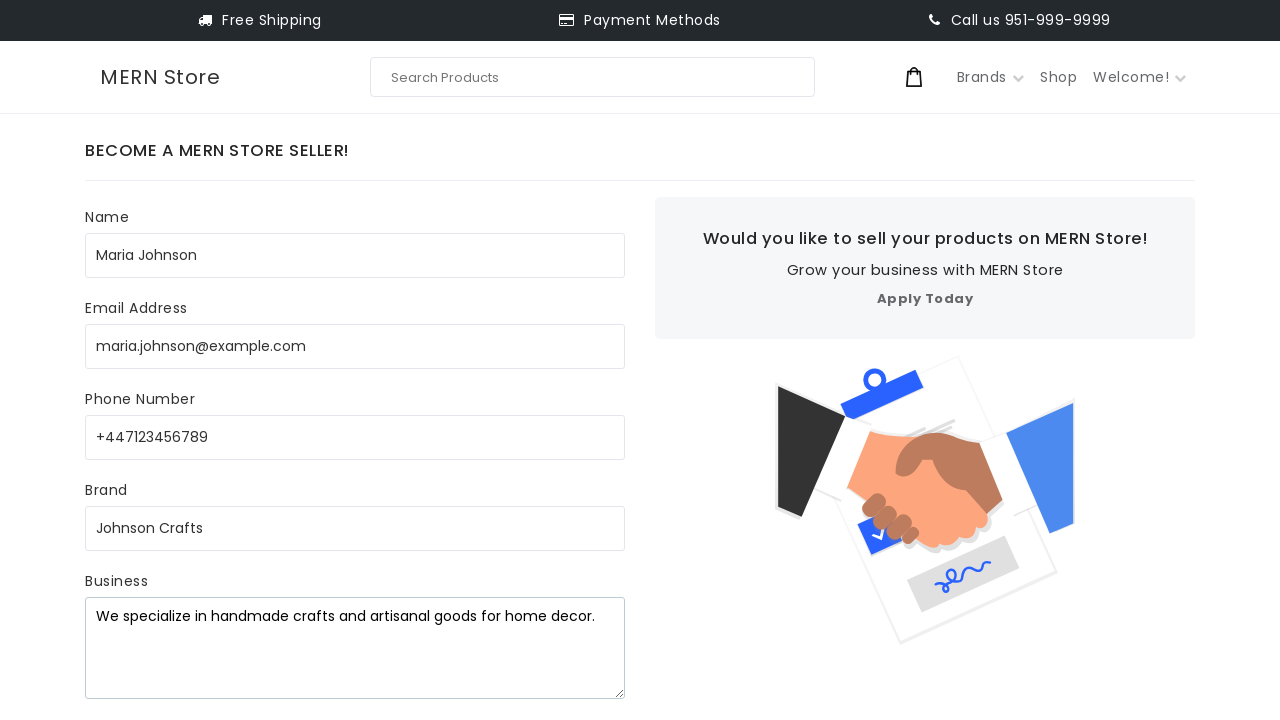

Clicked Submit button to submit the seller registration form at (152, 382) on internal:role=button[name="Submit"i]
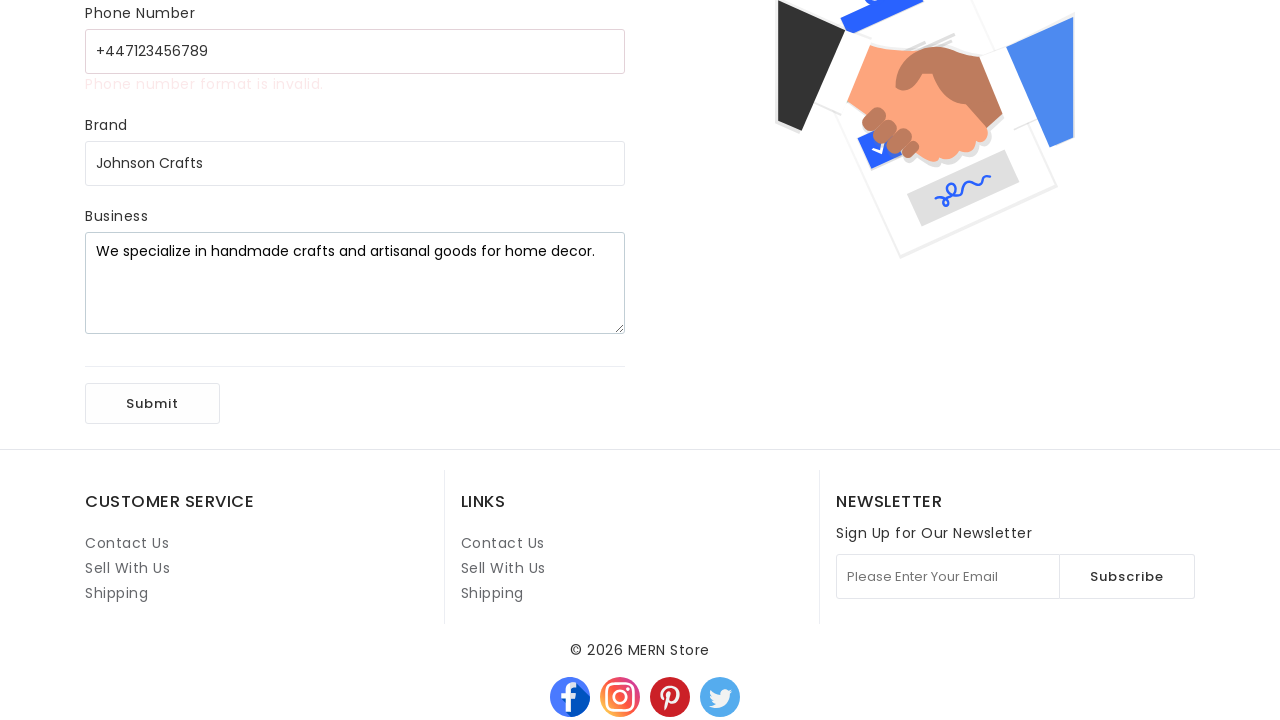

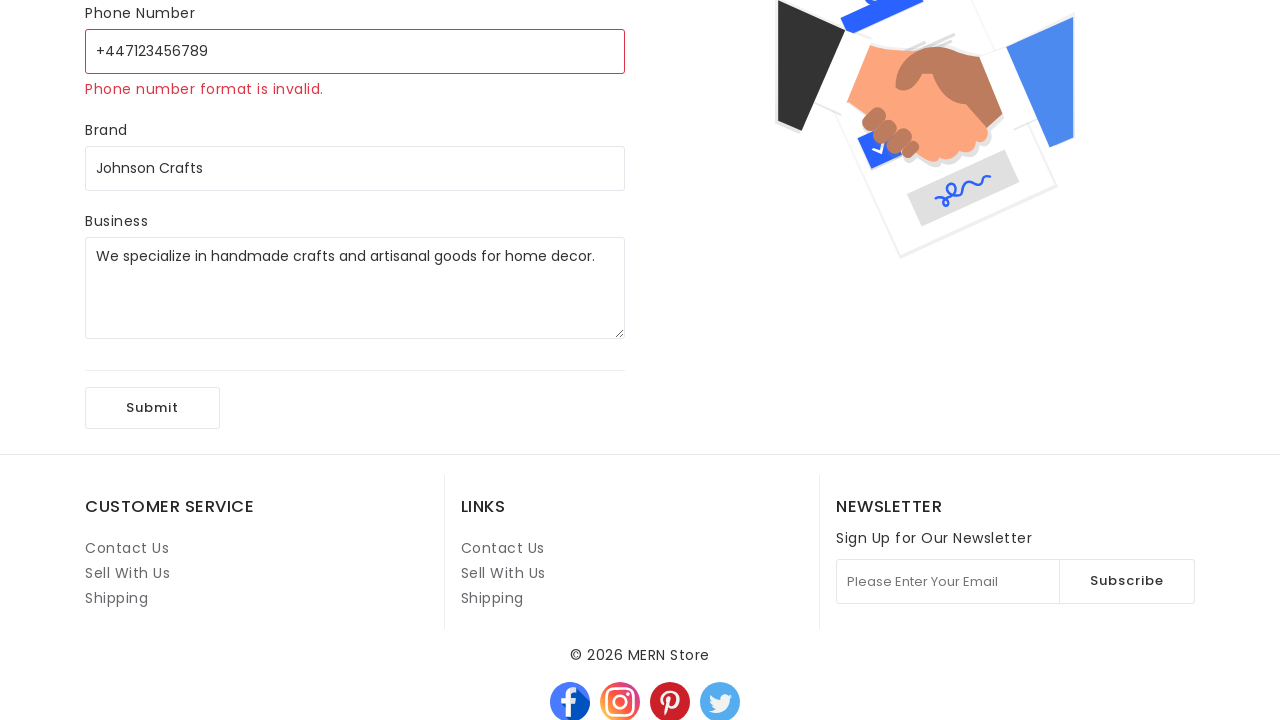